Verifies page title, URL, and tests keyboard tab navigation between form fields

Starting URL: https://www.automationexercise.com/login

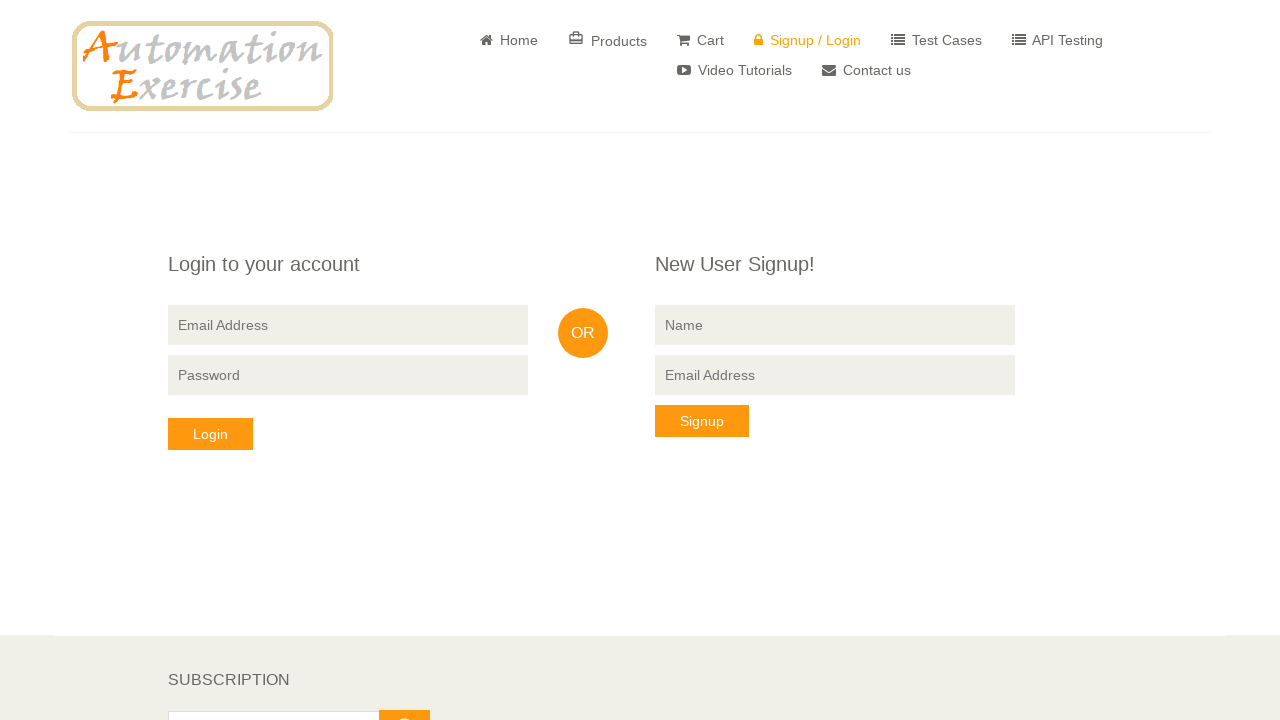

Page loaded with domcontentloaded state
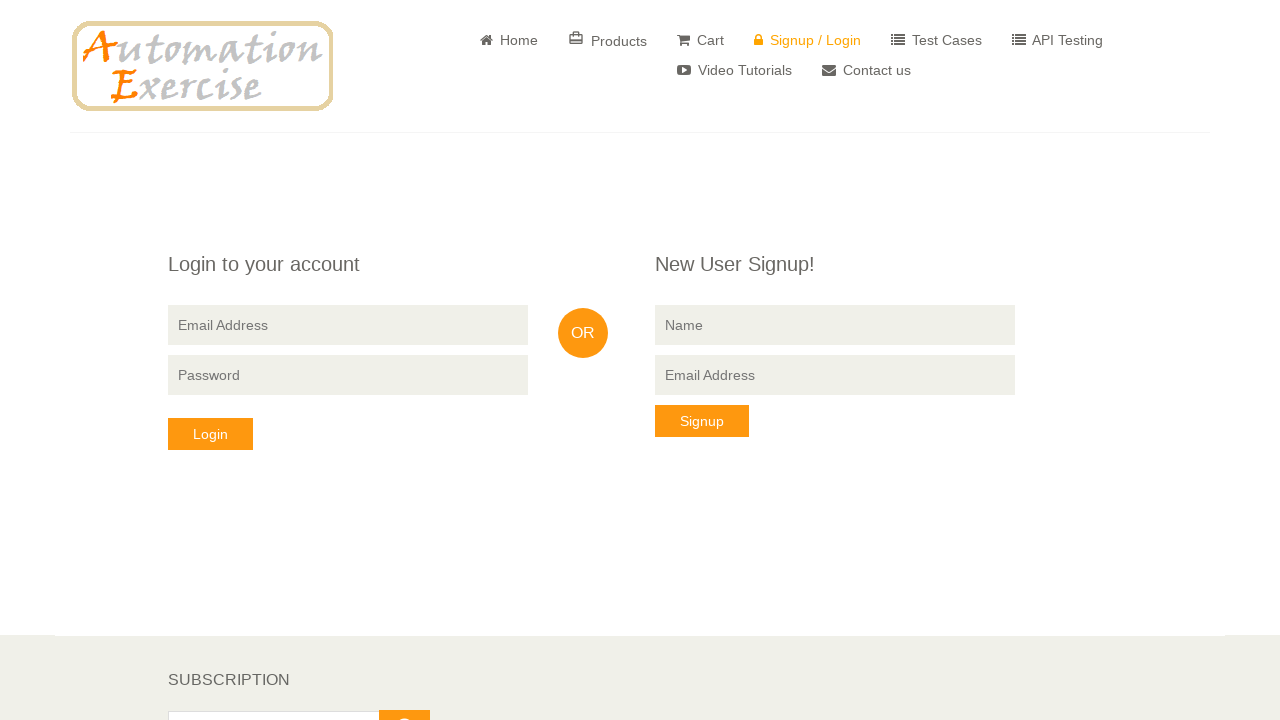

Verified that URL contains 'login'
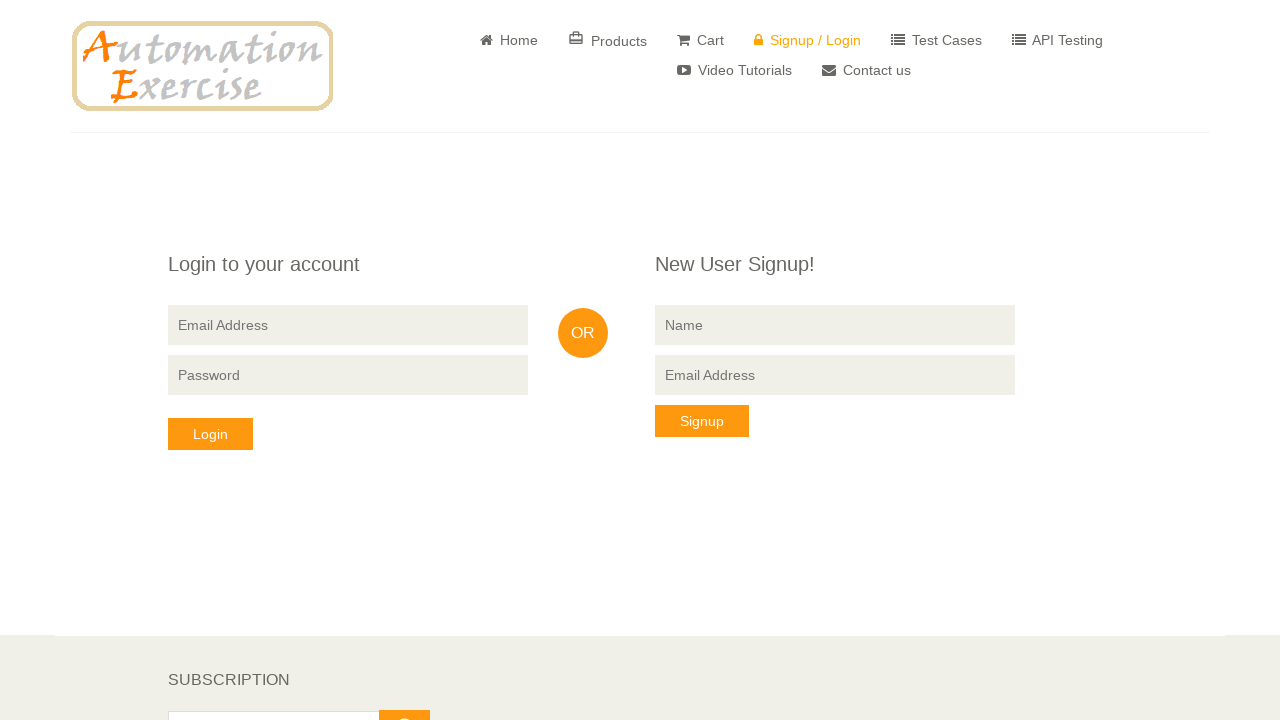

Clicked on signup name input field at (835, 325) on input[data-qa='signup-name']
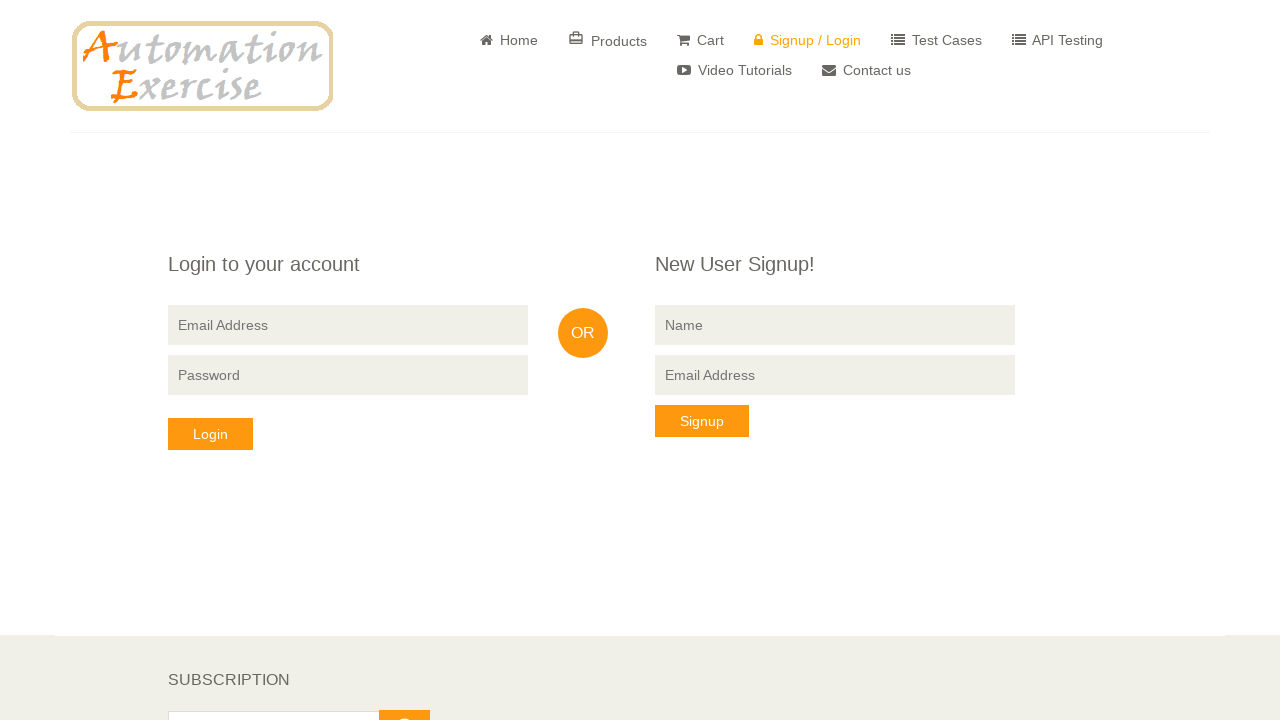

Pressed Tab key to navigate to next form field
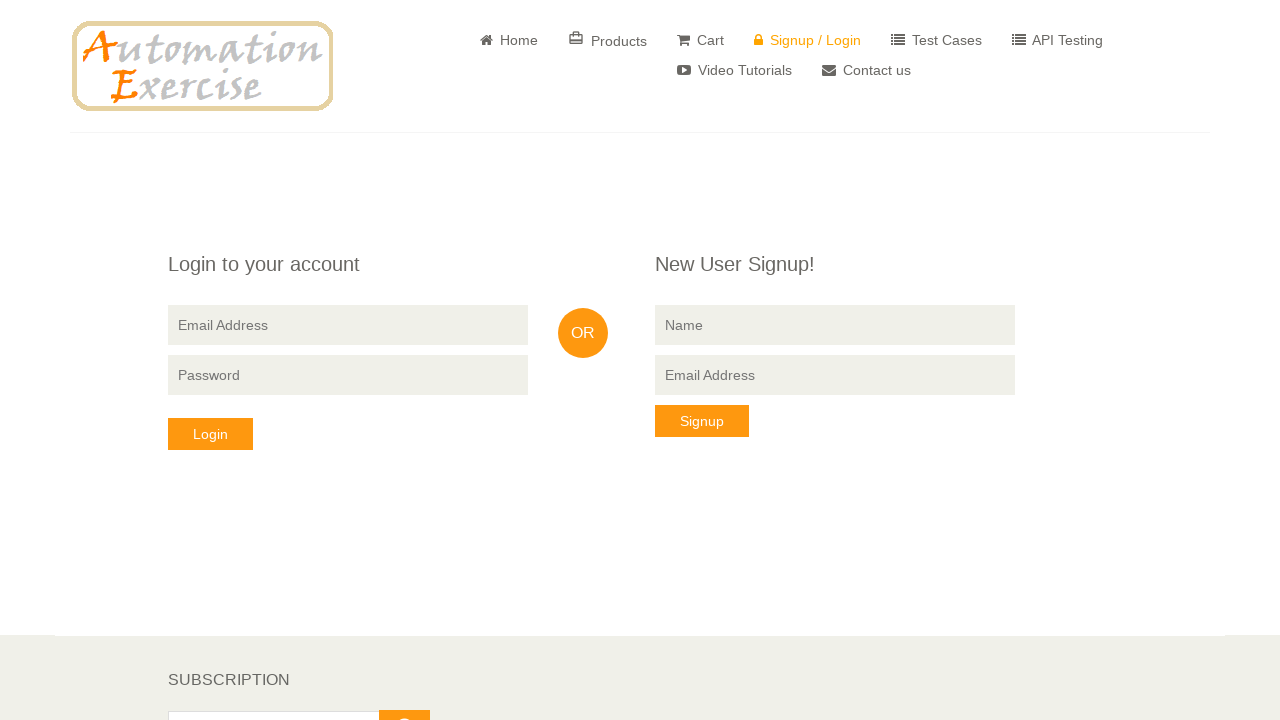

Pressed Tab key to navigate to next form field
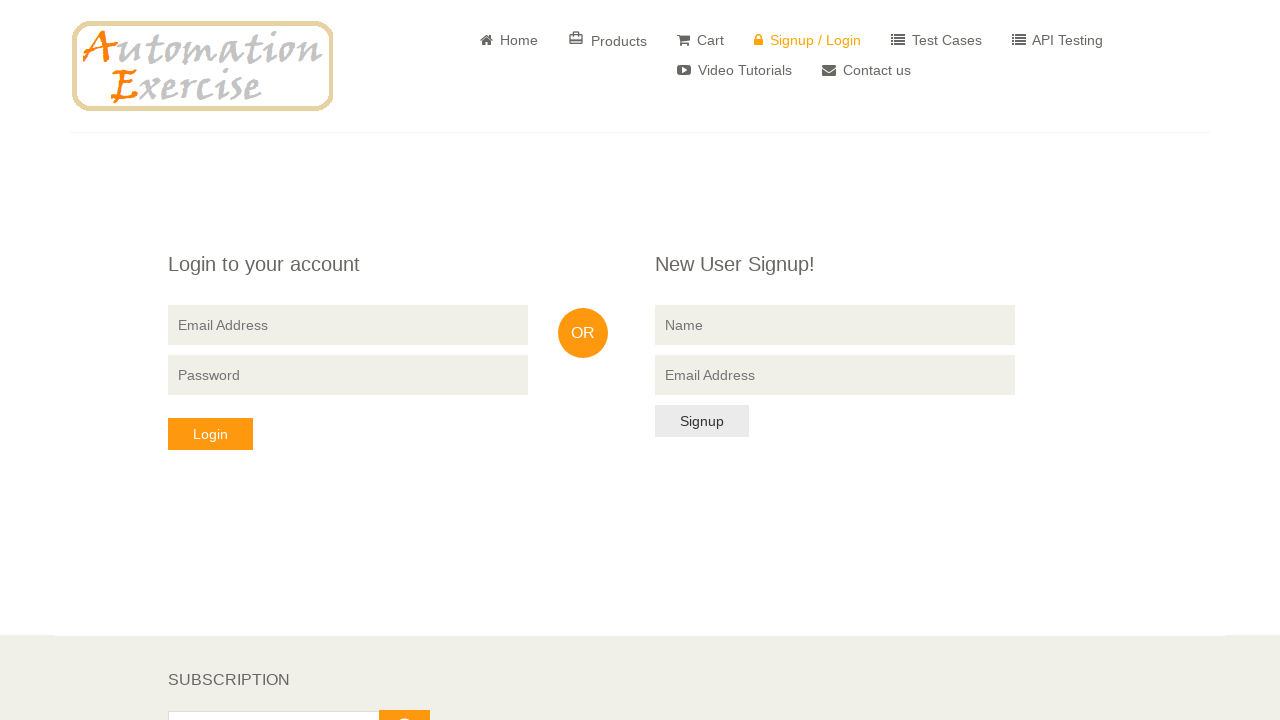

Pressed Tab key to navigate to next form field
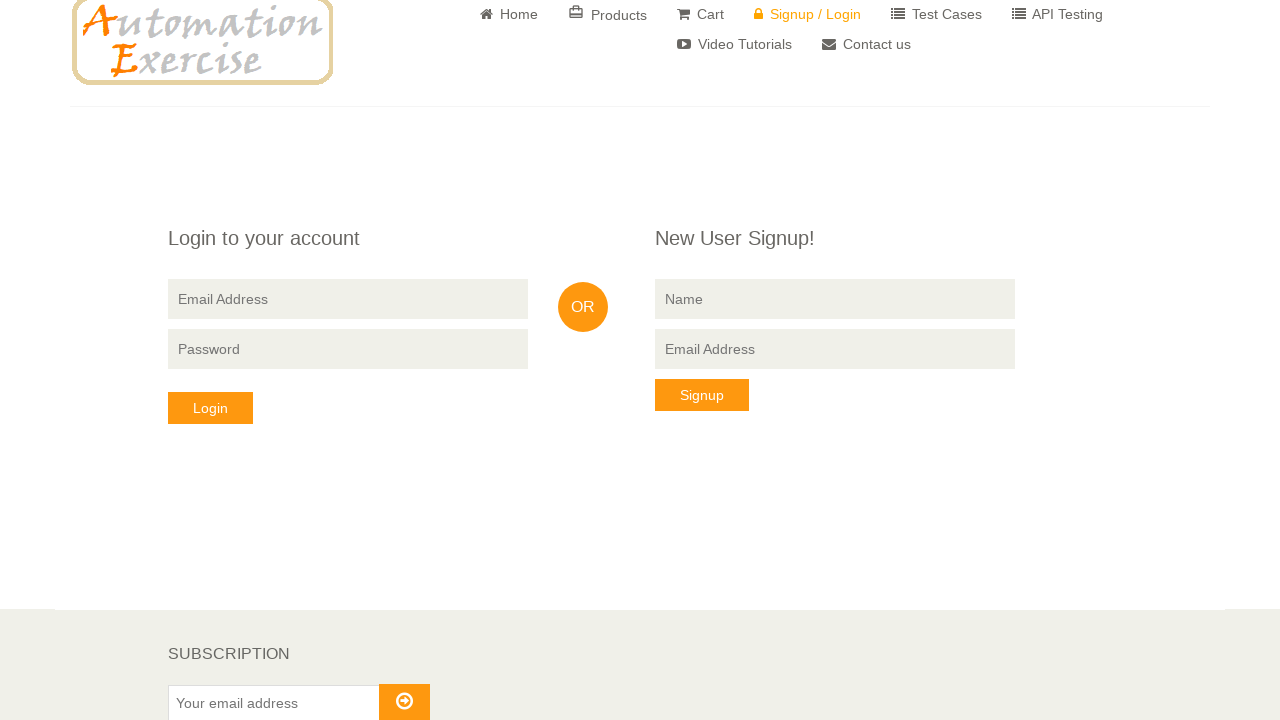

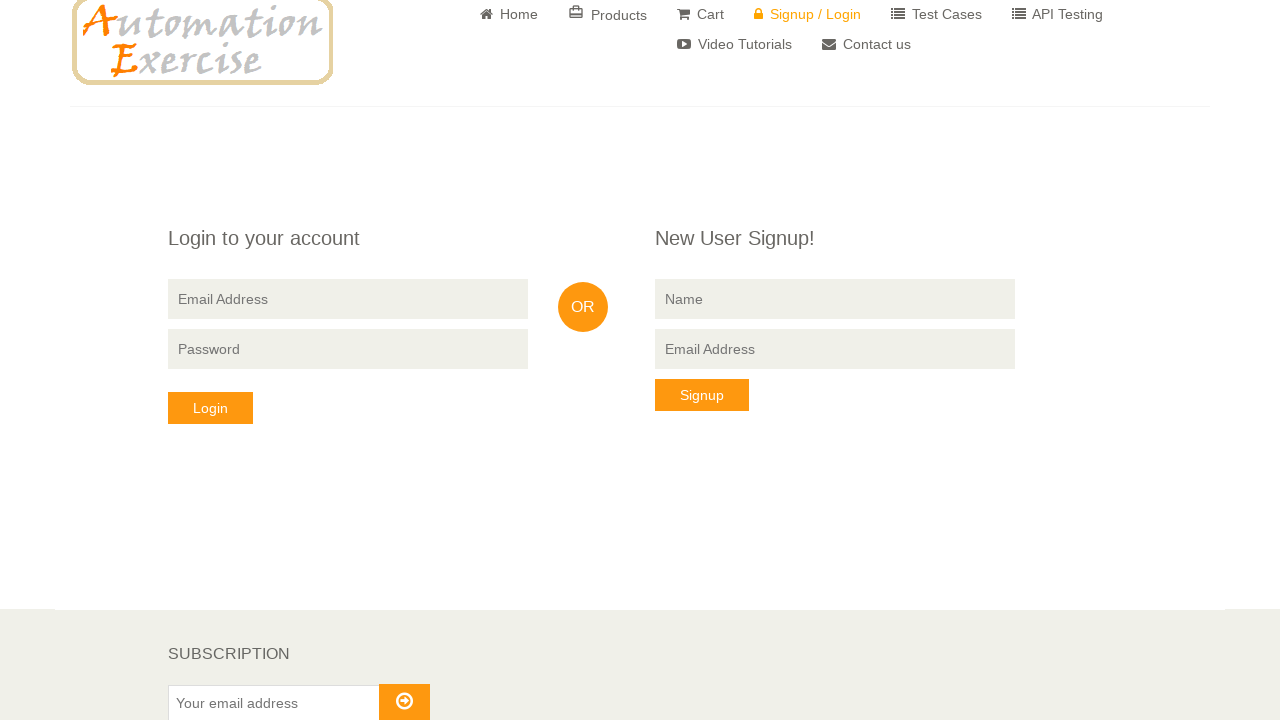